Tests adding a todo item with two-word English text "English text" and verifies it appears in the todo list

Starting URL: https://demo.playwright.dev/todomvc/#/

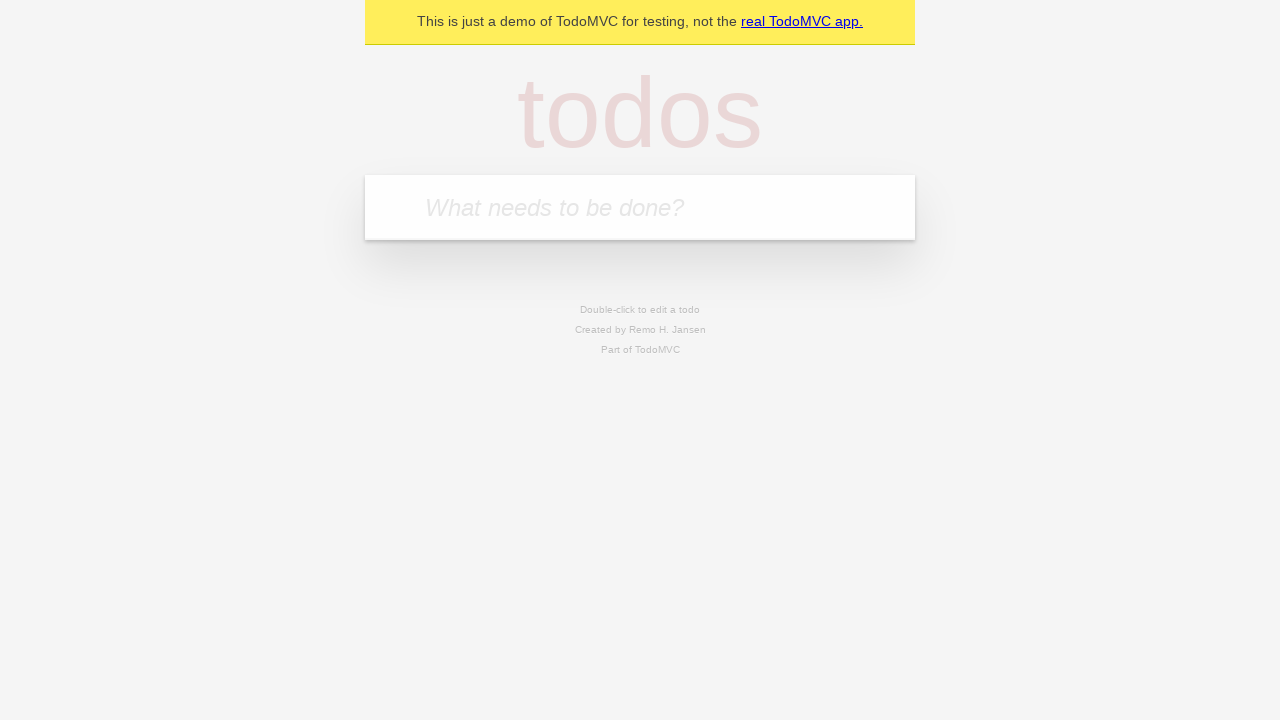

Waited for new todo input field to load
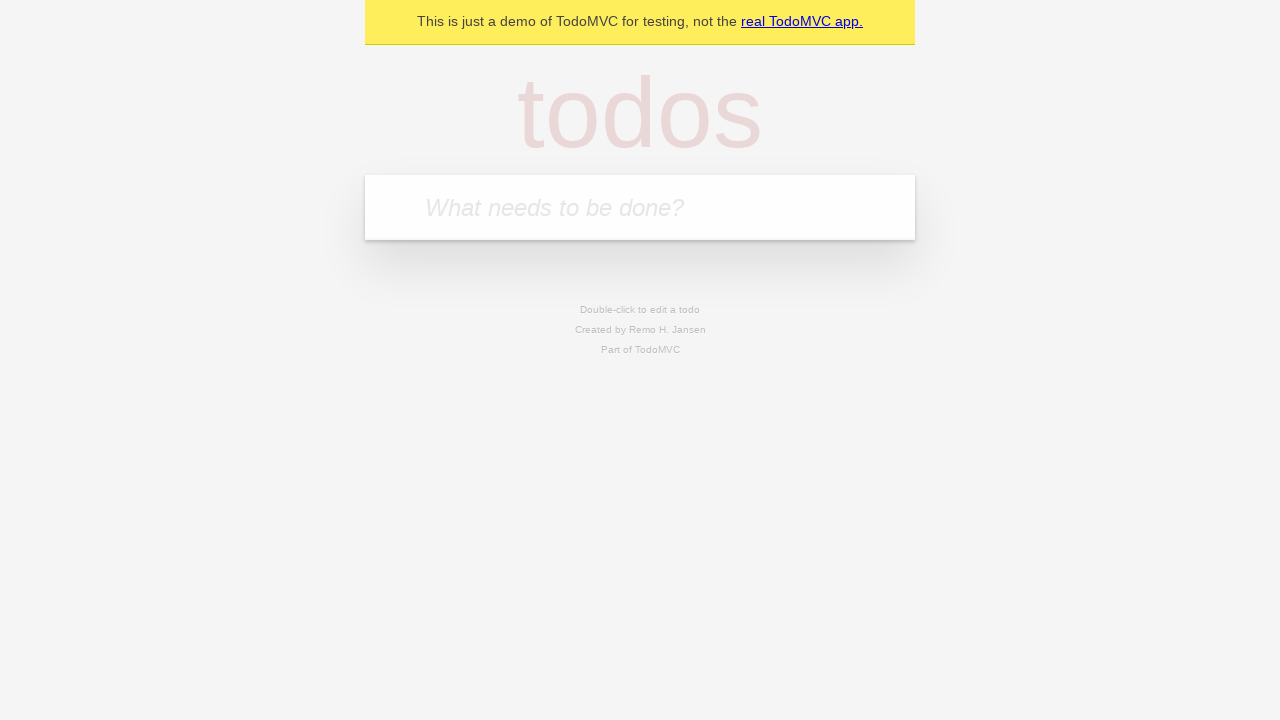

Filled new todo input with 'English text' on input.new-todo
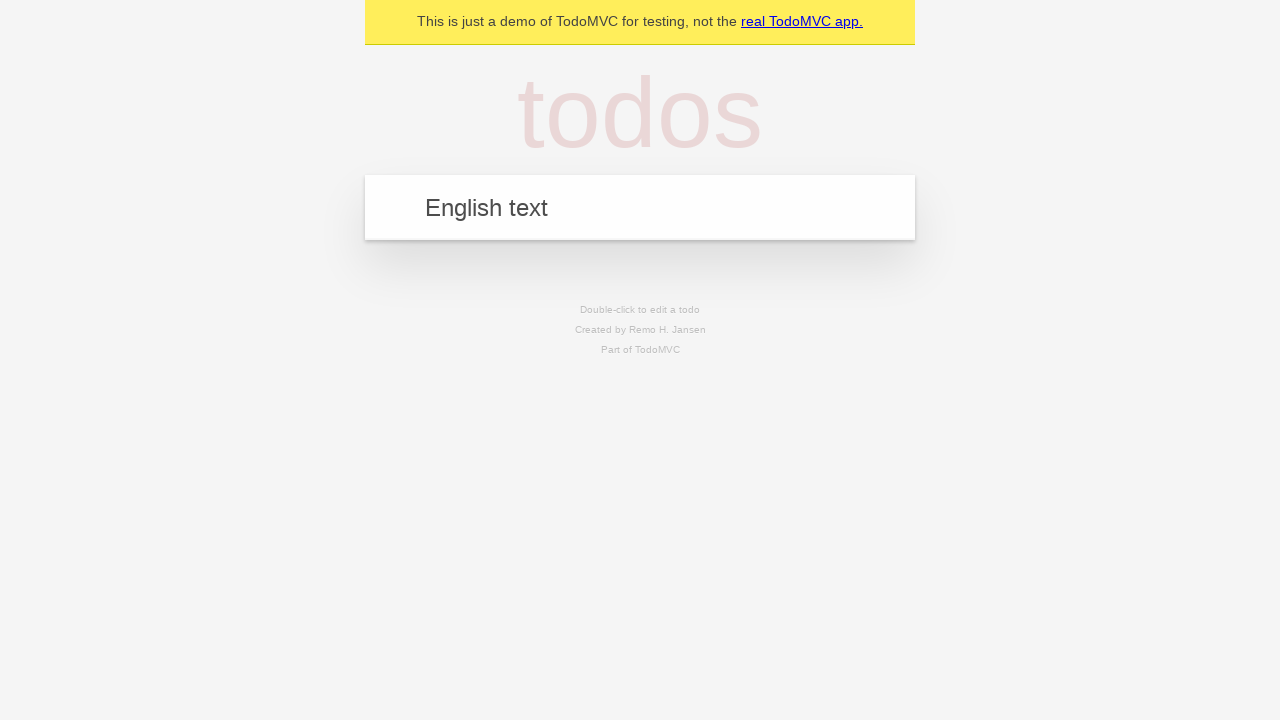

Pressed Enter to add the todo item on input.new-todo
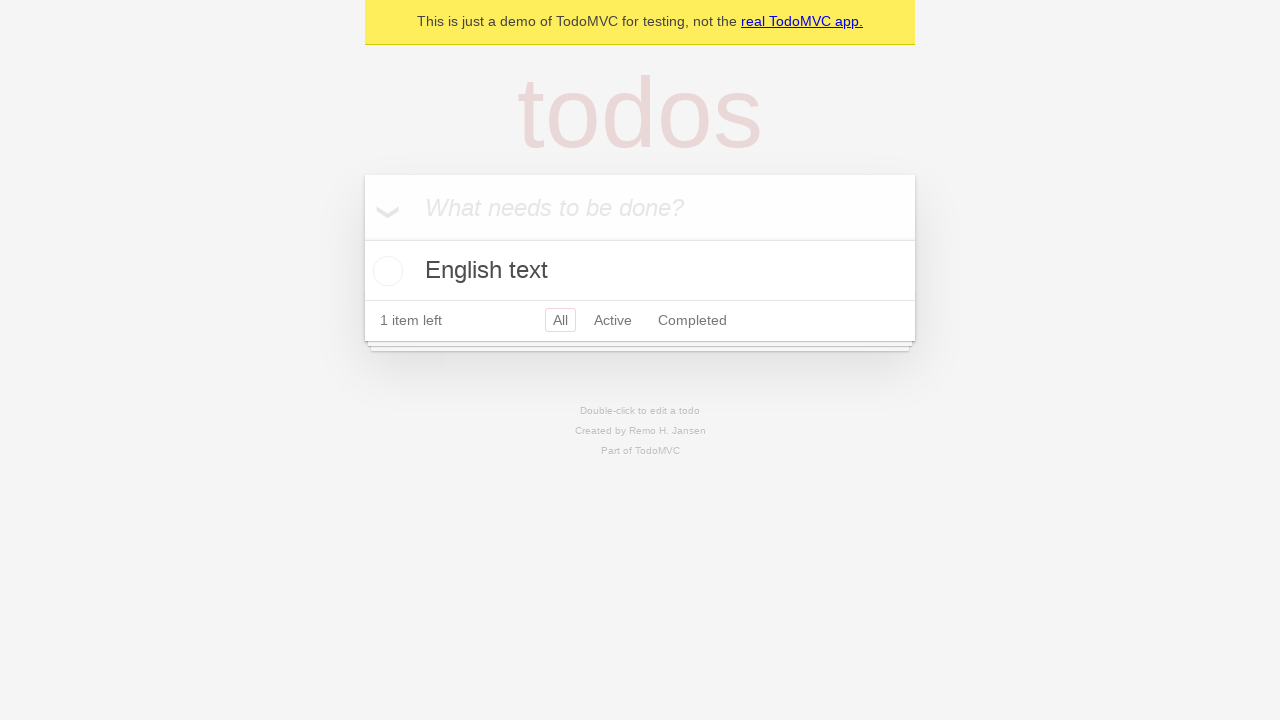

Located all todo items in the list
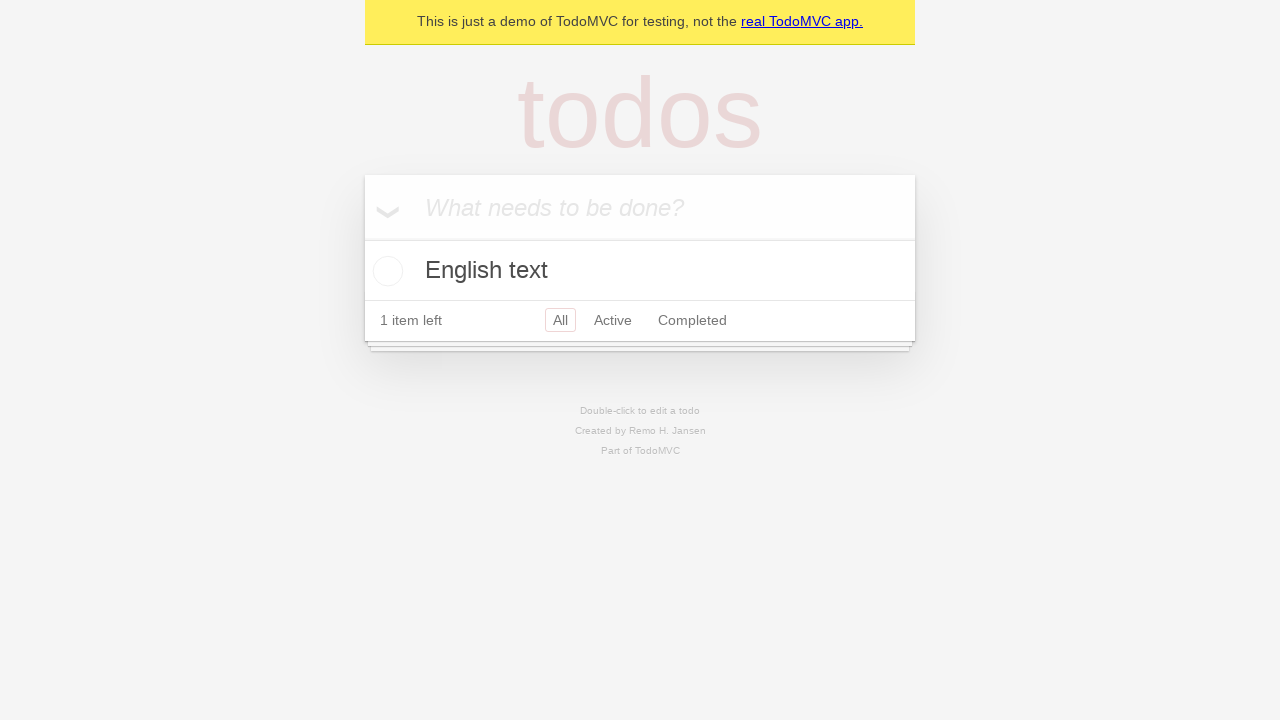

Verified that exactly 1 todo item exists in the list
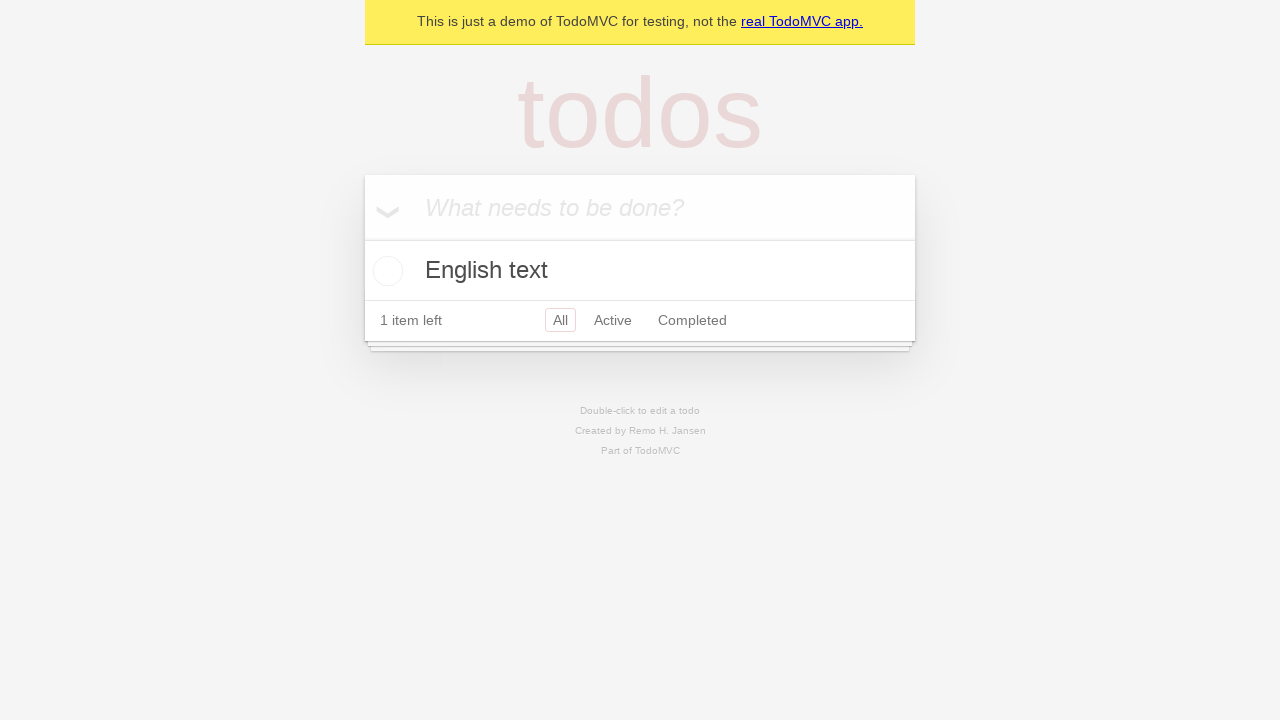

Verified that the todo item text is 'English text'
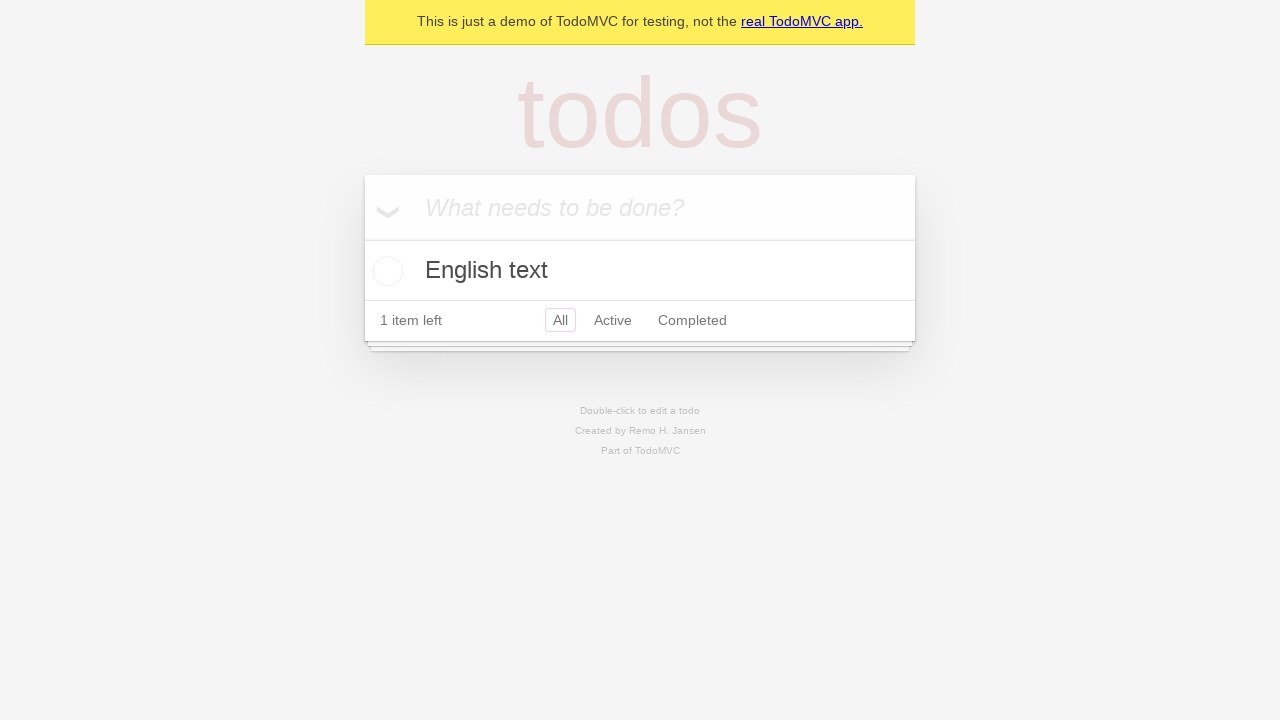

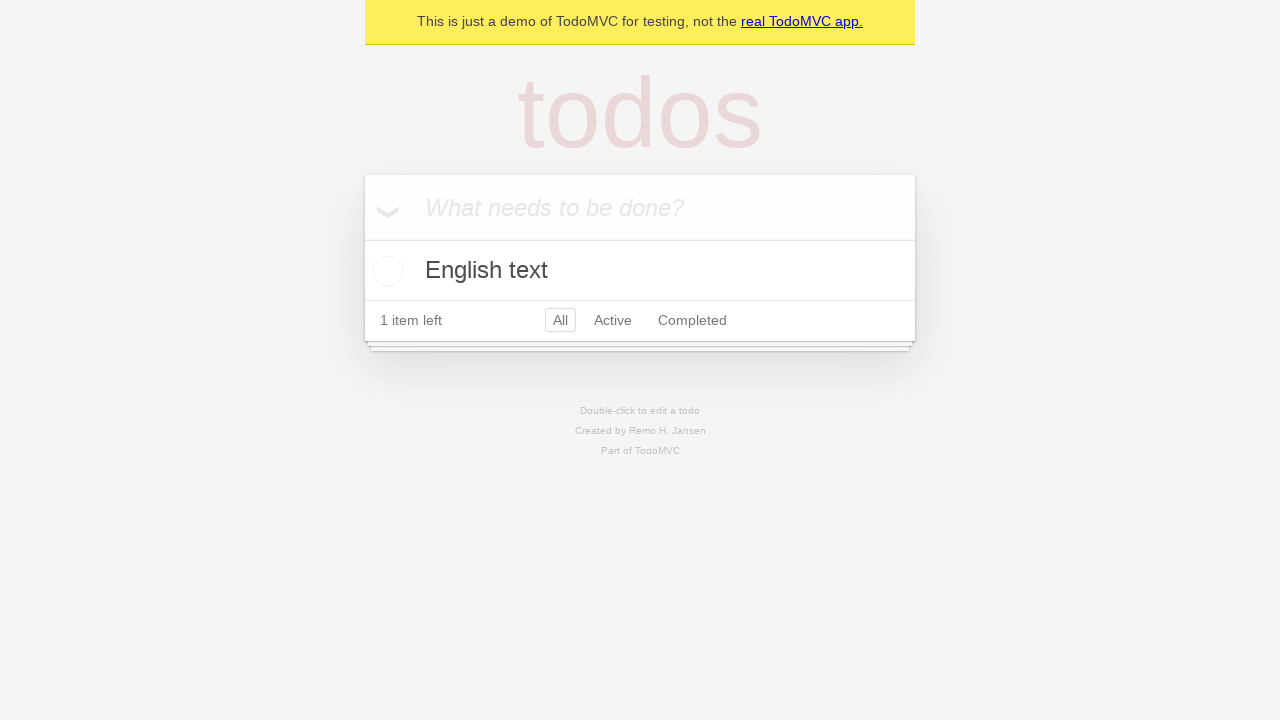